Tests a virtual keyboard web application by clicking on the textarea to show the keyboard, then typing text by clicking individual key buttons on the virtual keyboard, including handling shift for uppercase letters and special characters.

Starting URL: https://virtual-keyboard-app.vercel.app/

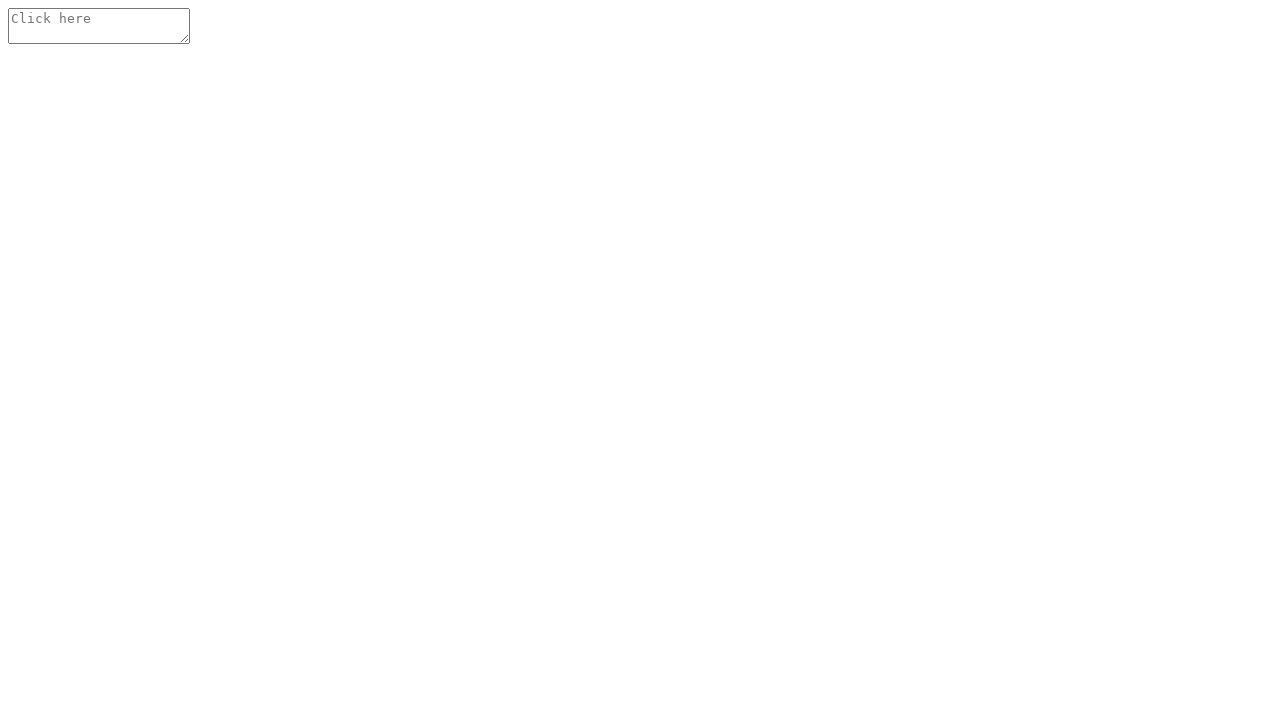

Waited for textarea to be visible
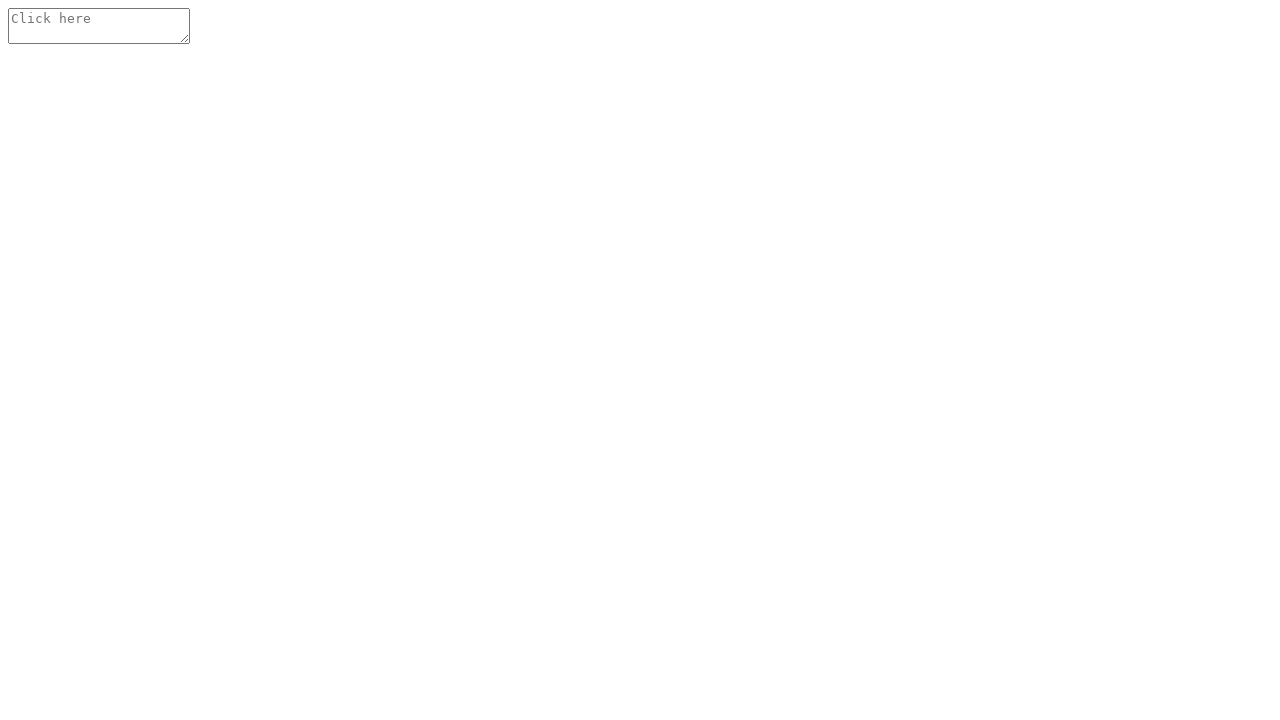

Clicked on textarea to show virtual keyboard at (99, 26) on textarea
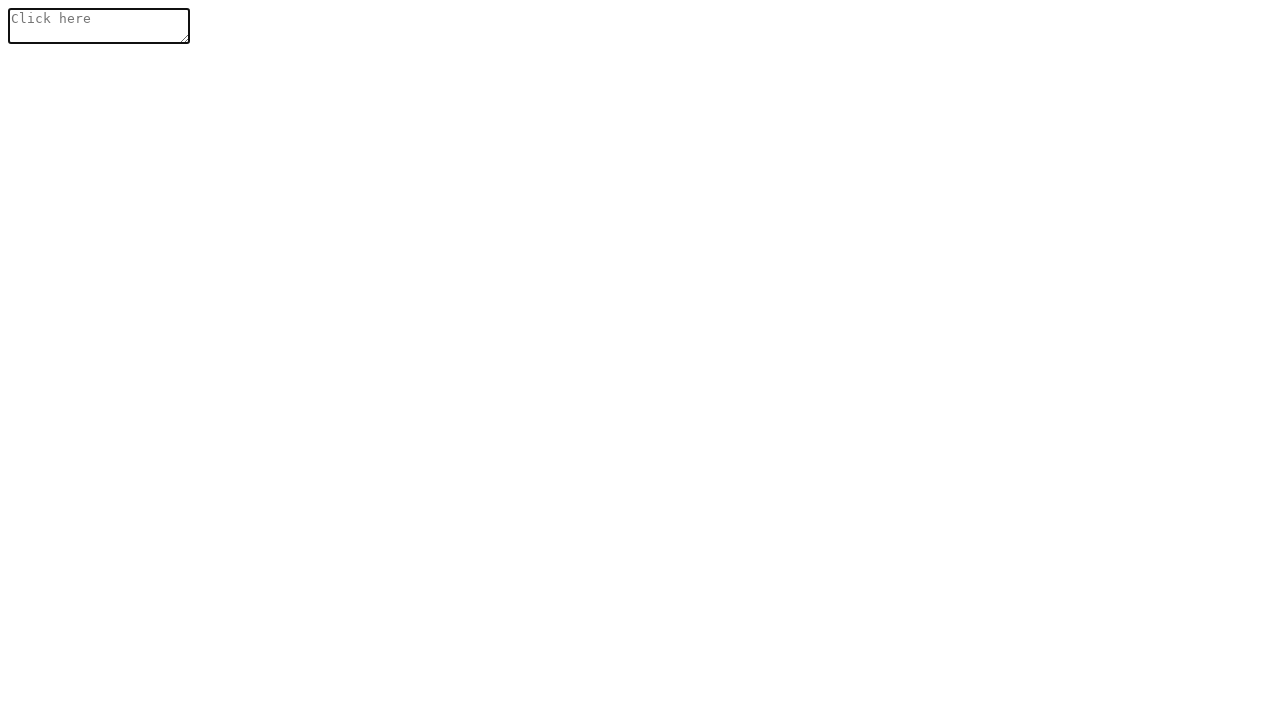

Activated shift key for uppercase/special character at (274, 638) on #keyboard__shift
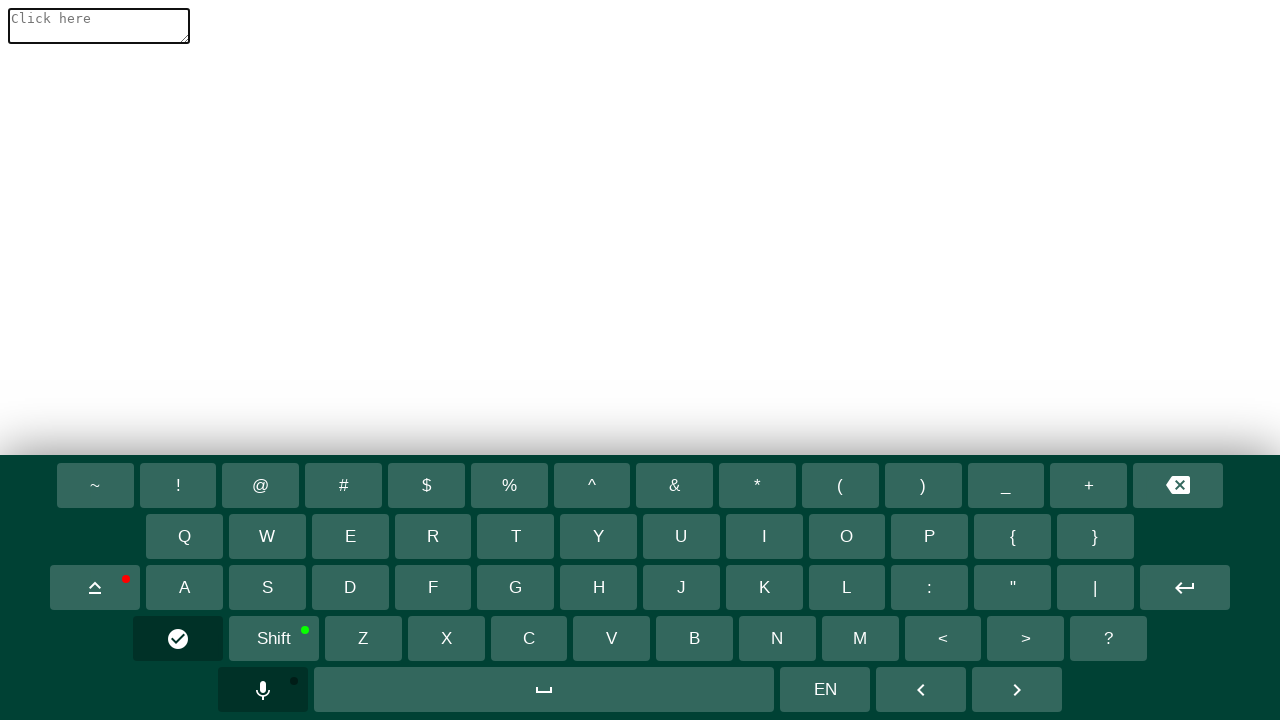

Waited for key 'H' to be available
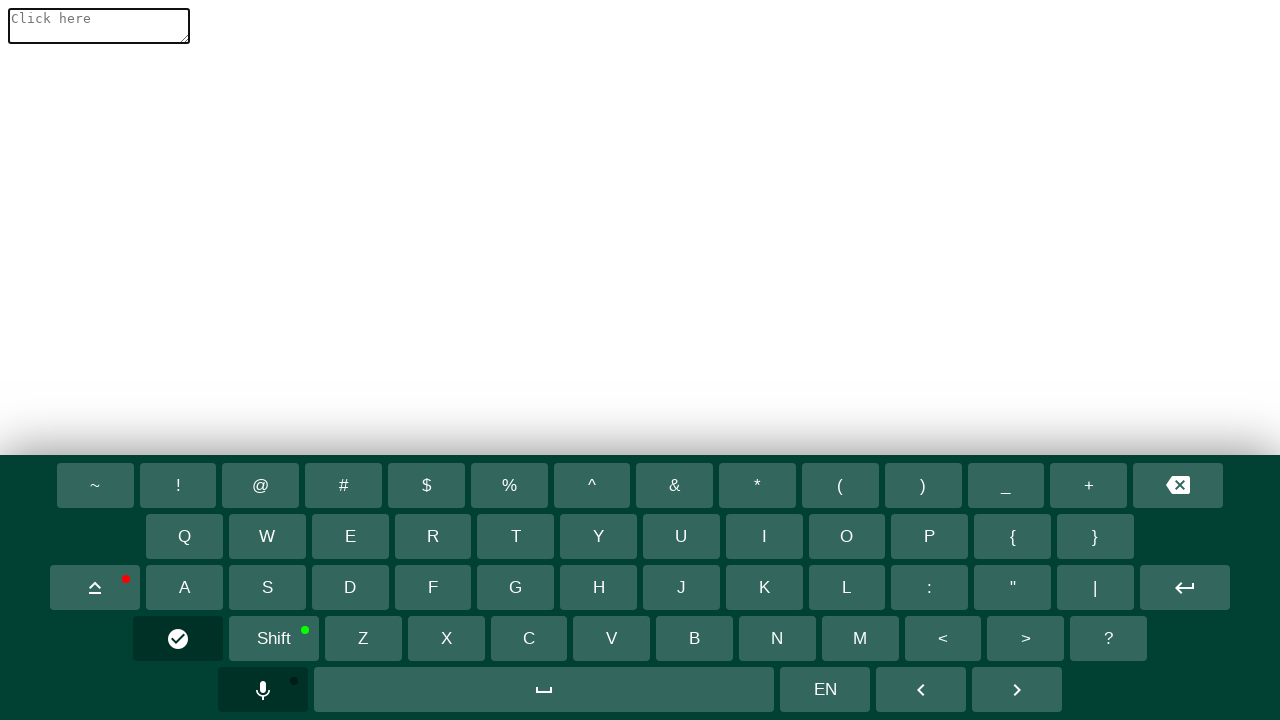

Clicked key 'H' on virtual keyboard at (599, 588) on #keyboard__h
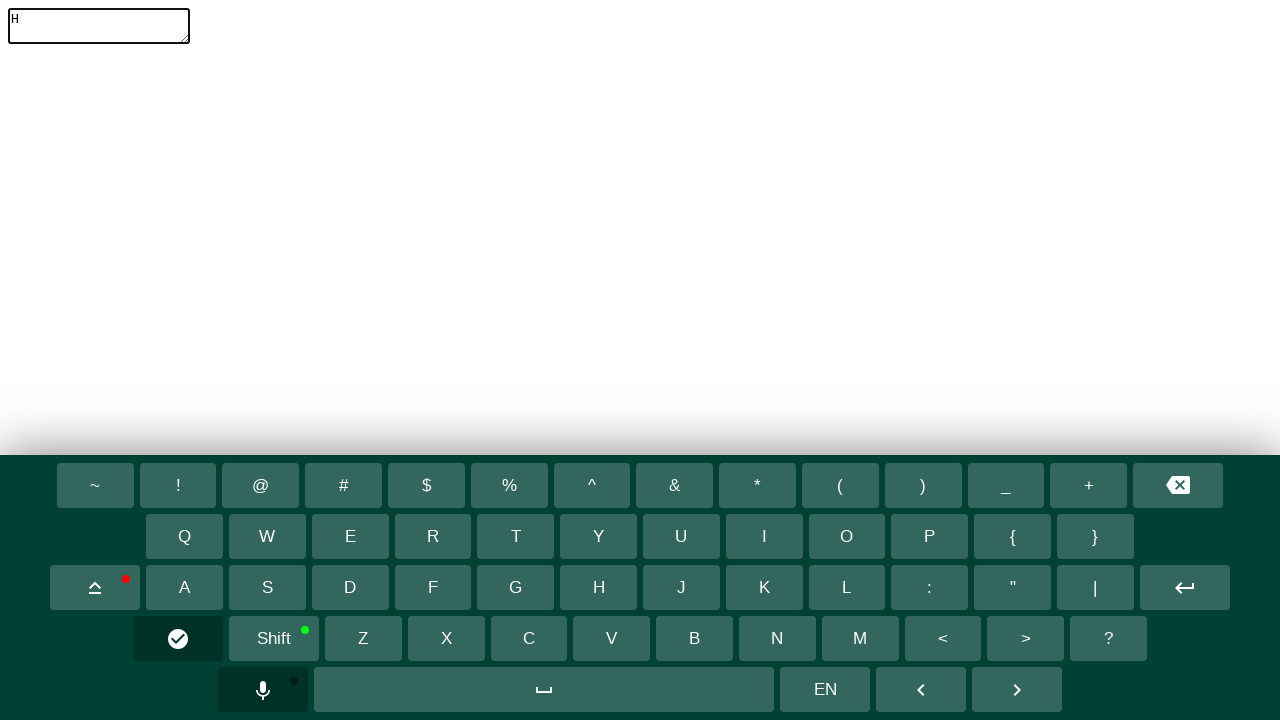

Deactivated shift key at (274, 638) on #keyboard__shift
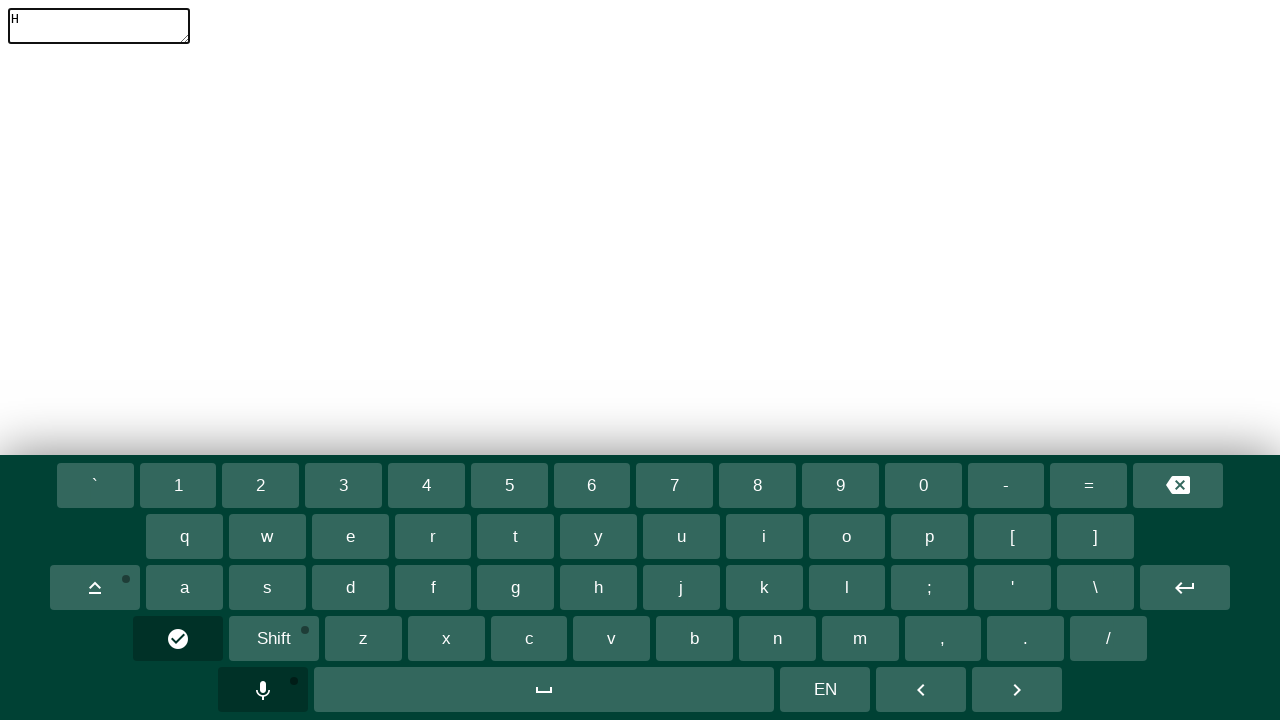

Waited for key 'e' to be available
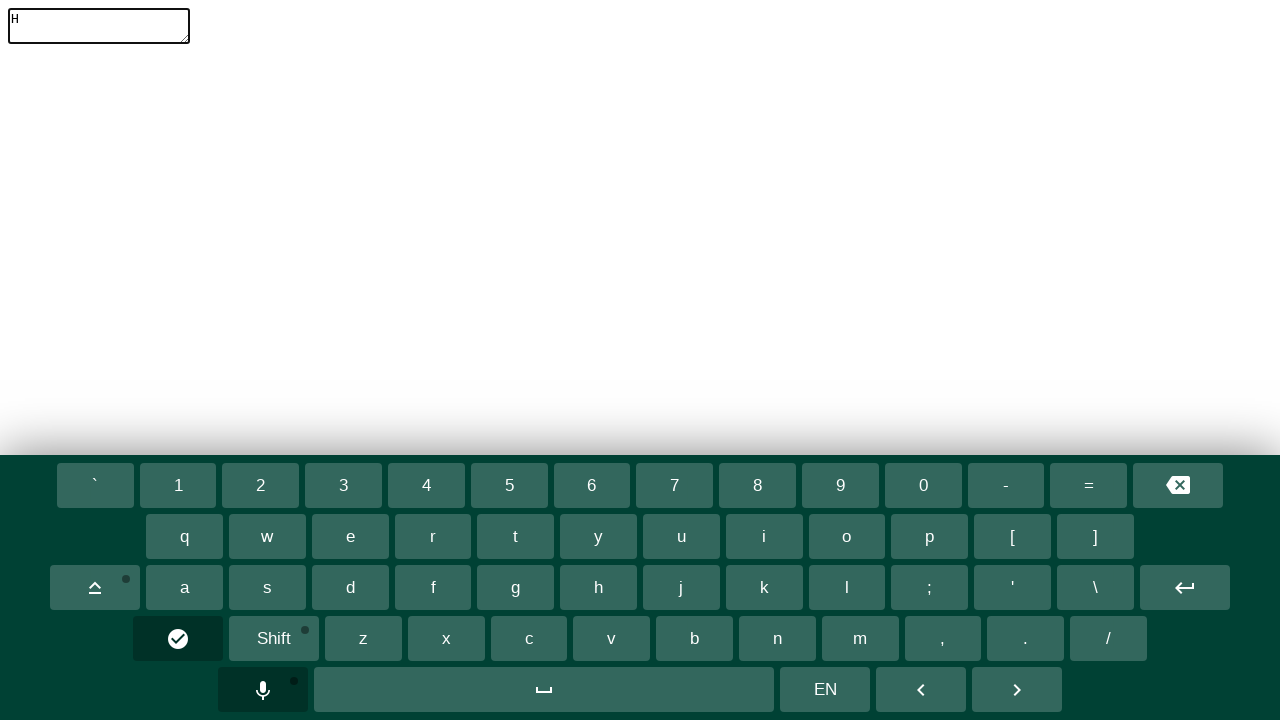

Clicked key 'e' on virtual keyboard at (350, 536) on #keyboard__e
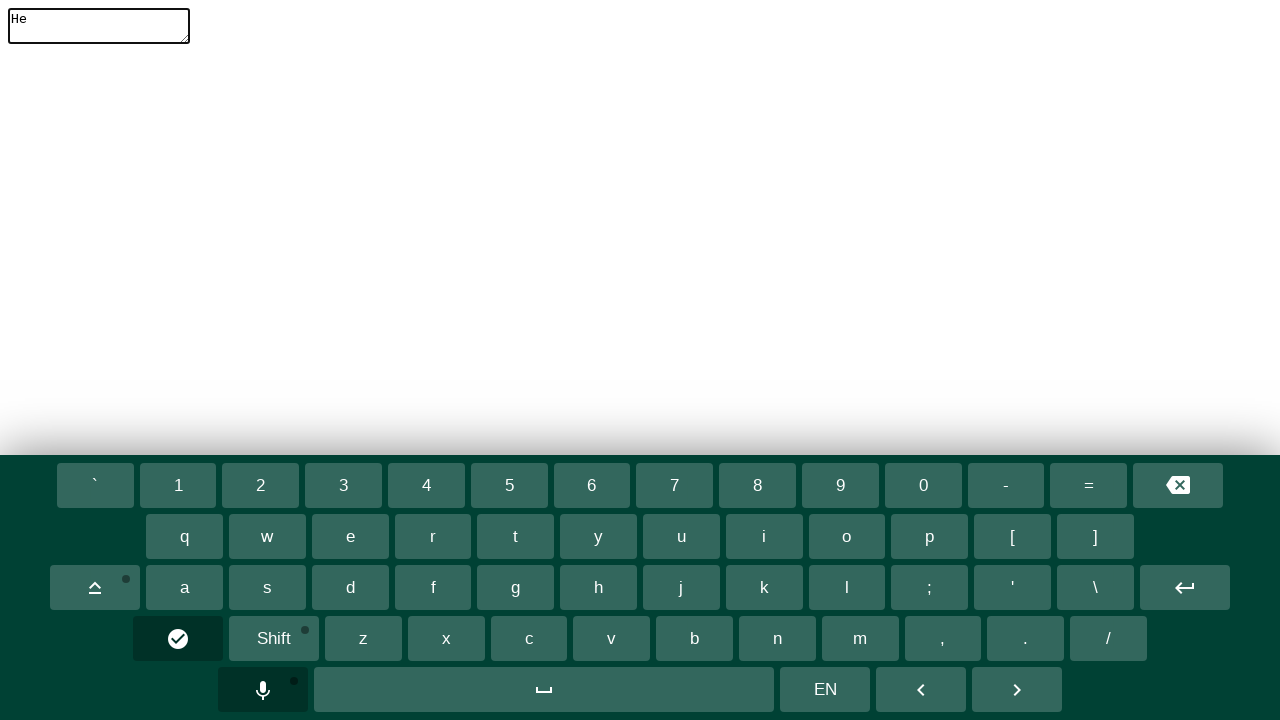

Waited for key 'l' to be available
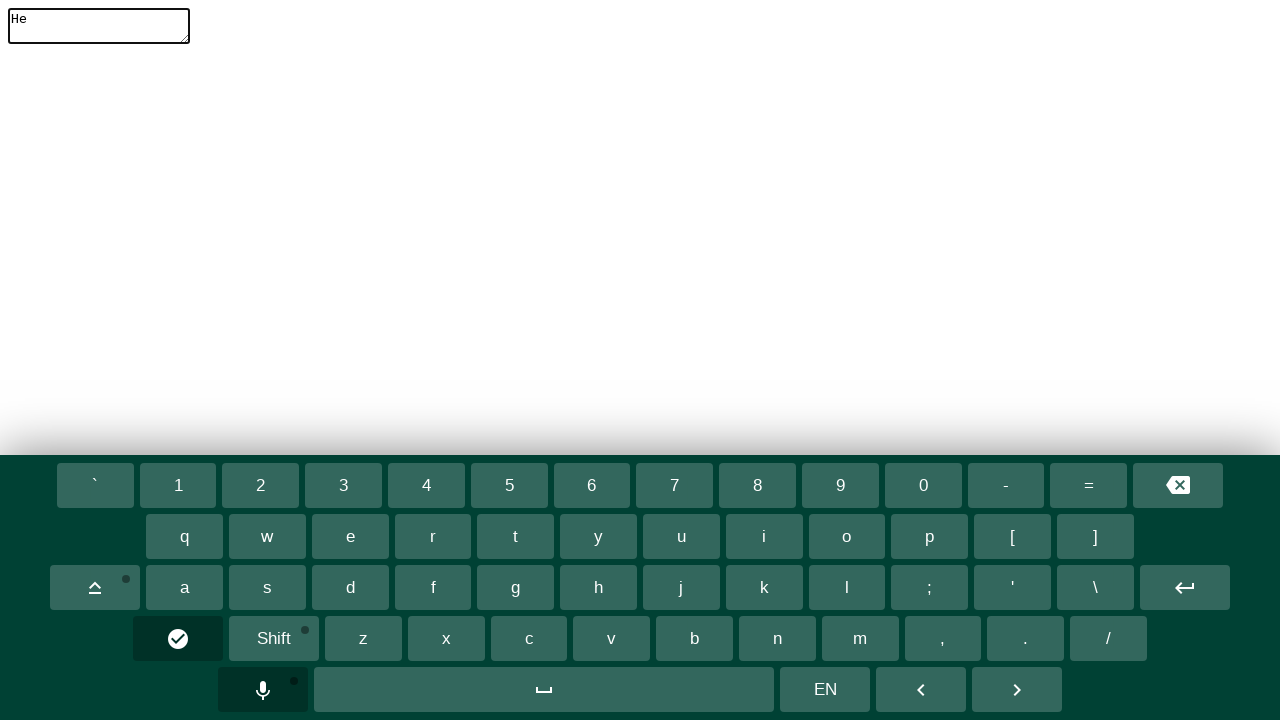

Clicked key 'l' on virtual keyboard at (847, 588) on #keyboard__l
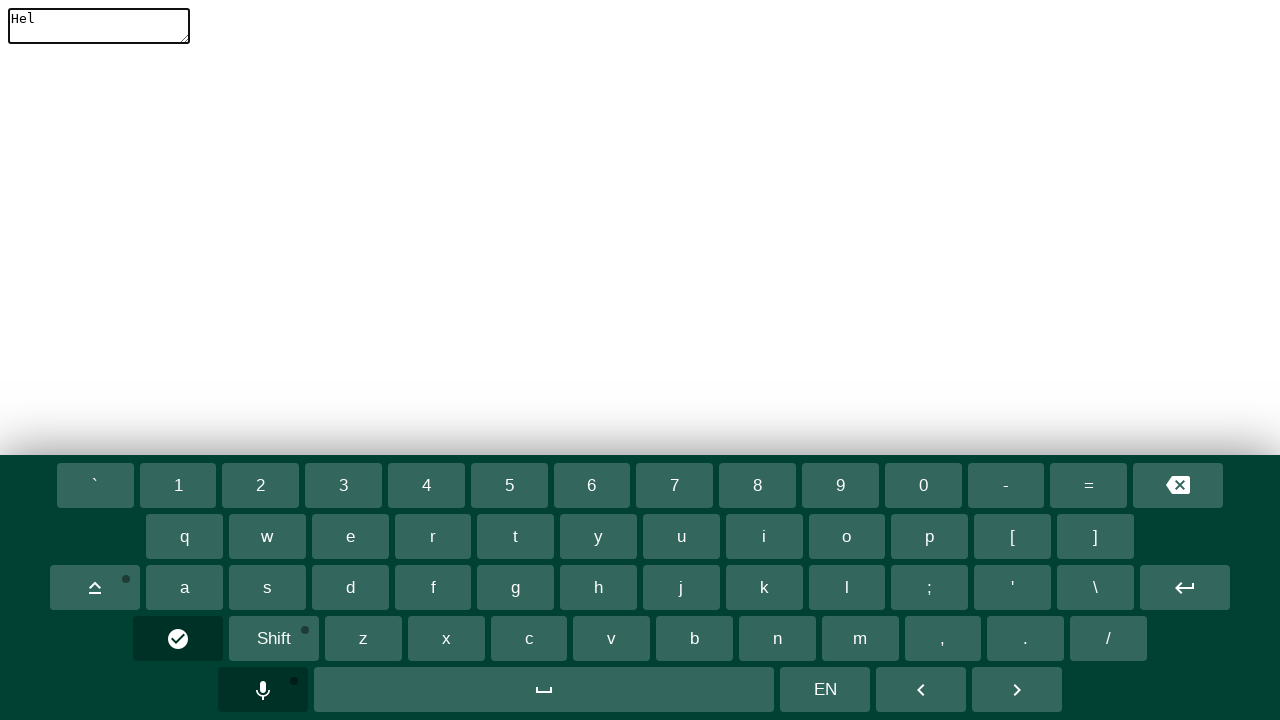

Waited for key 'l' to be available
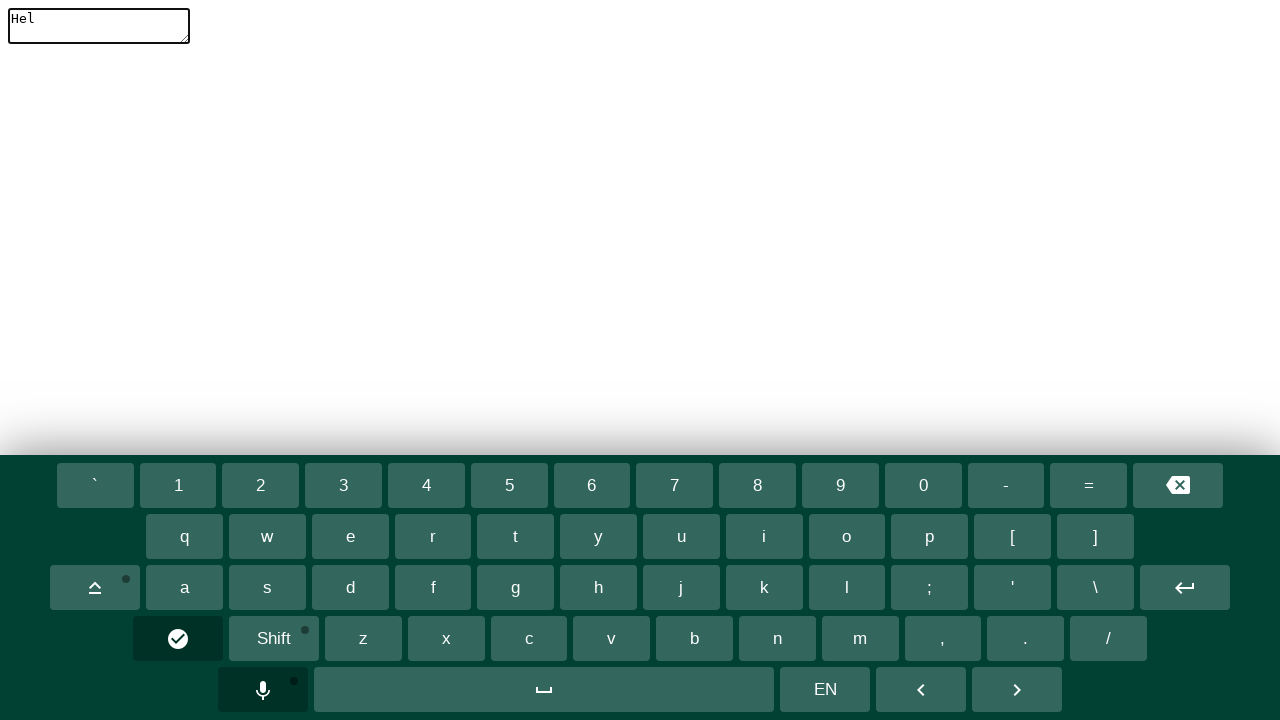

Clicked key 'l' on virtual keyboard at (847, 588) on #keyboard__l
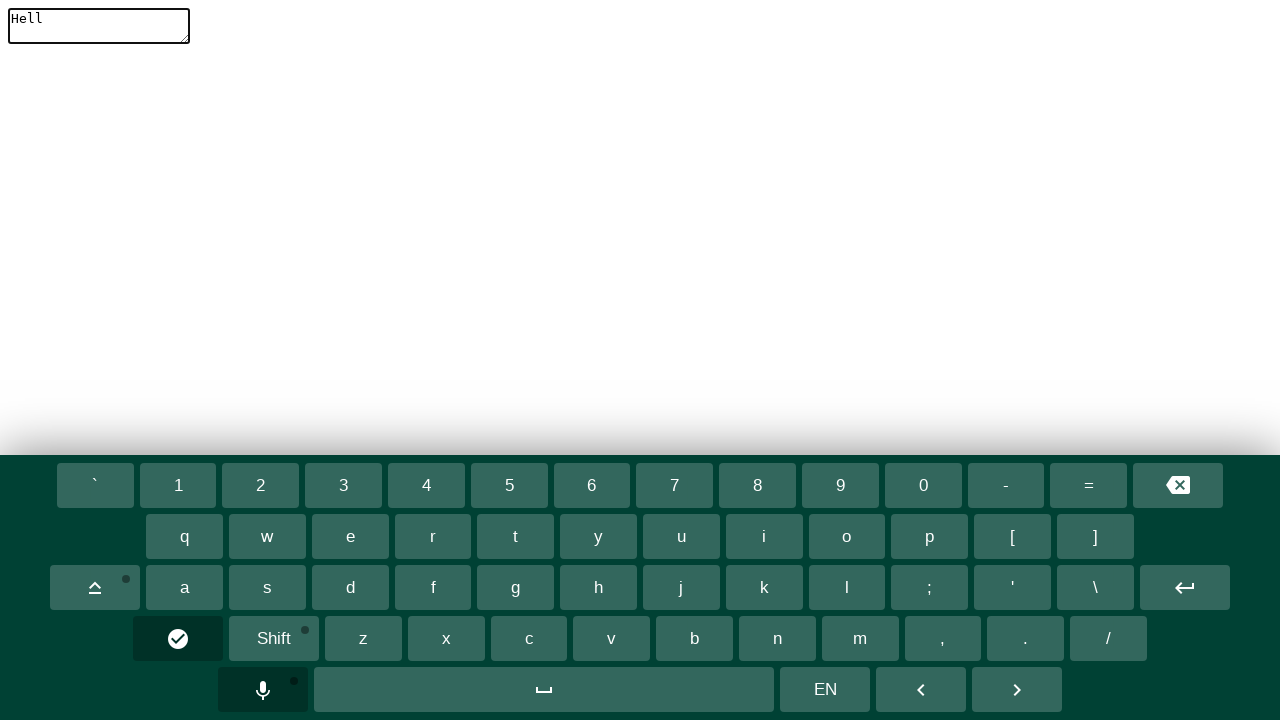

Waited for key 'o' to be available
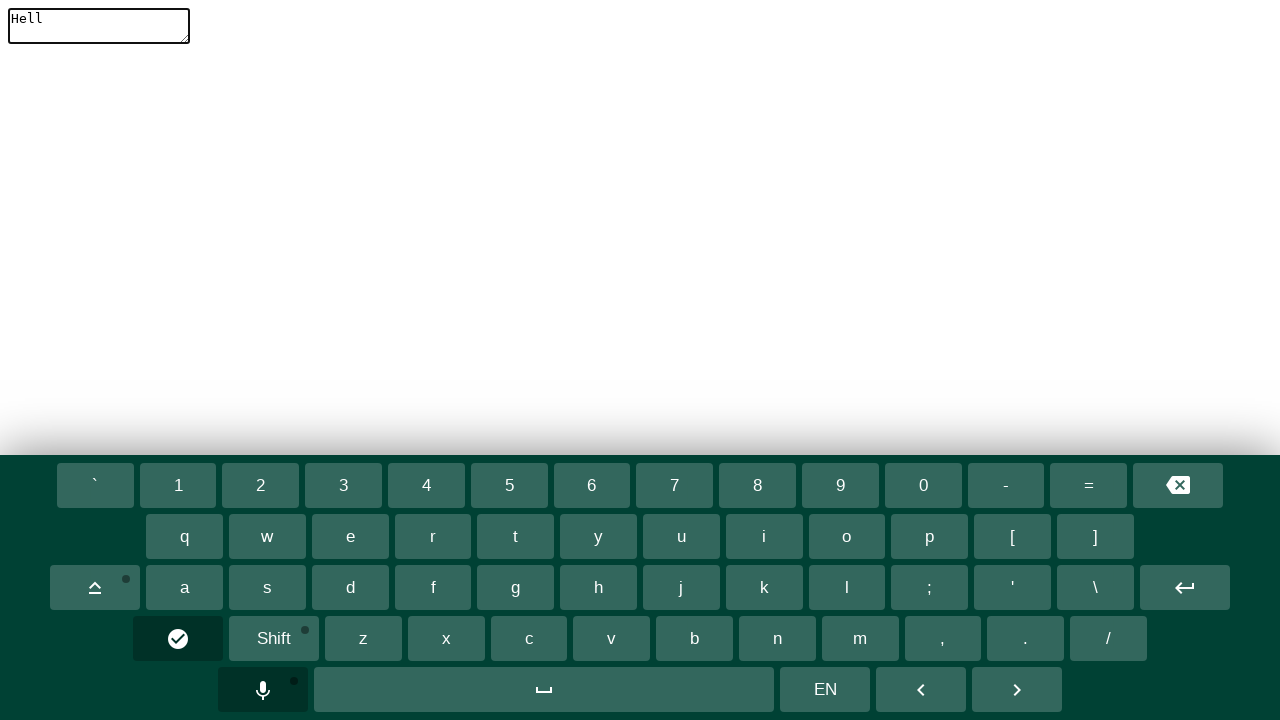

Clicked key 'o' on virtual keyboard at (847, 536) on #keyboard__o
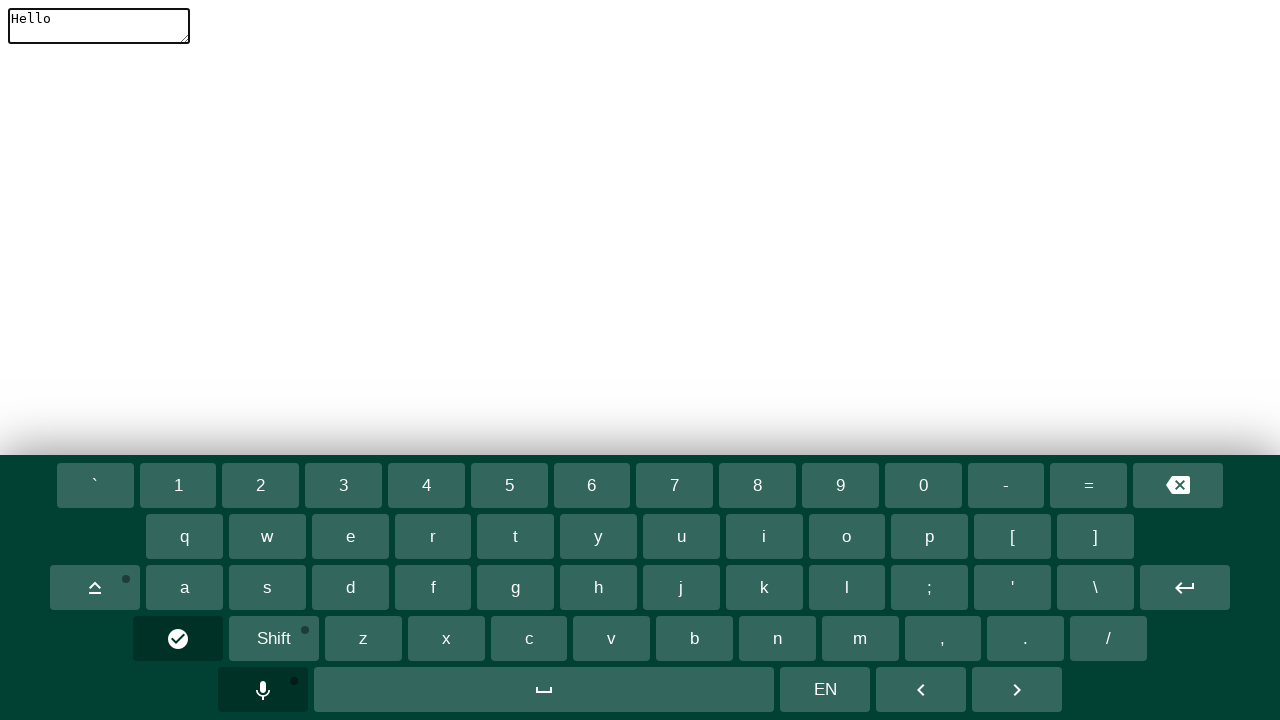

Waited for key ' ' to be available
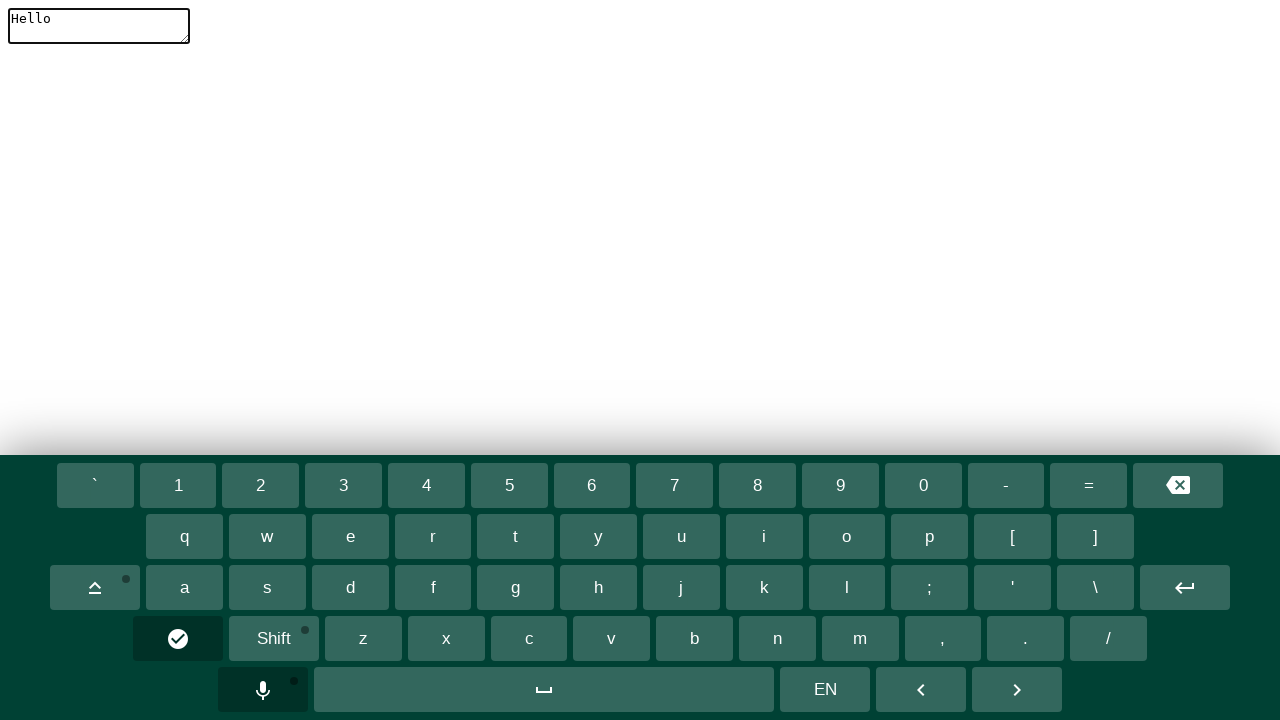

Clicked key ' ' on virtual keyboard at (544, 690) on #keyboard__space
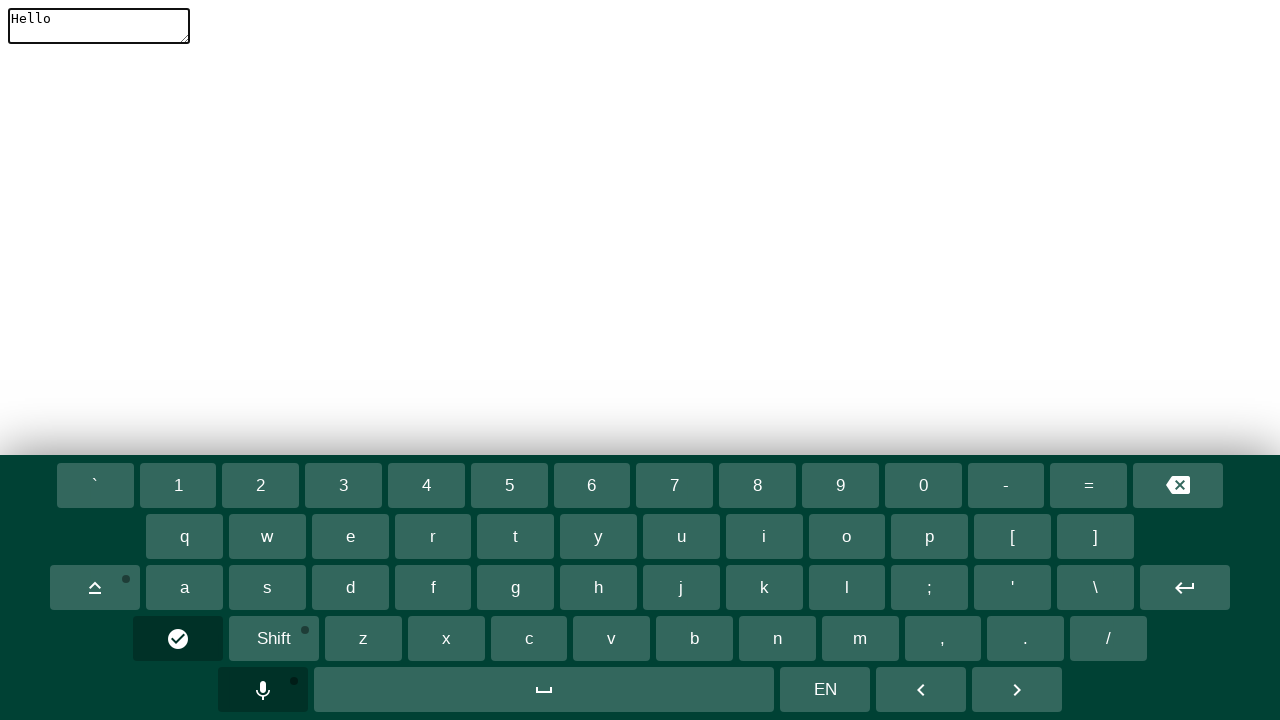

Activated shift key for uppercase/special character at (274, 638) on #keyboard__shift
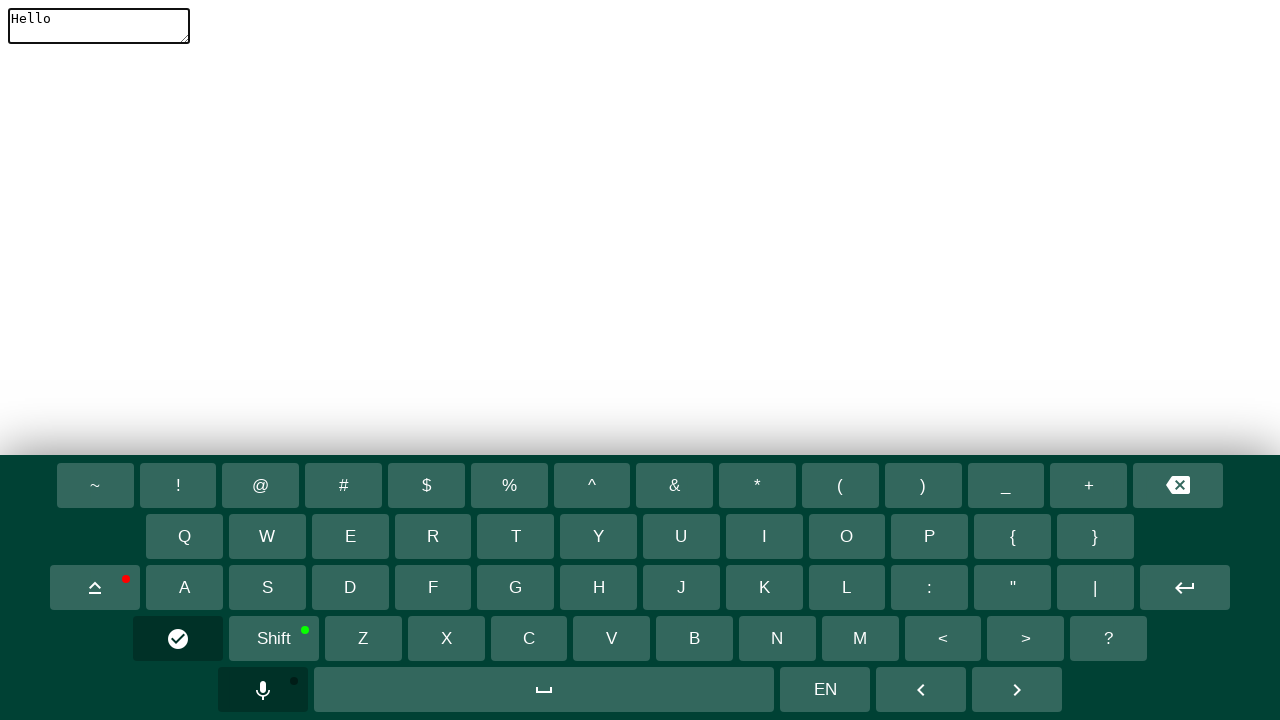

Waited for key 'W' to be available
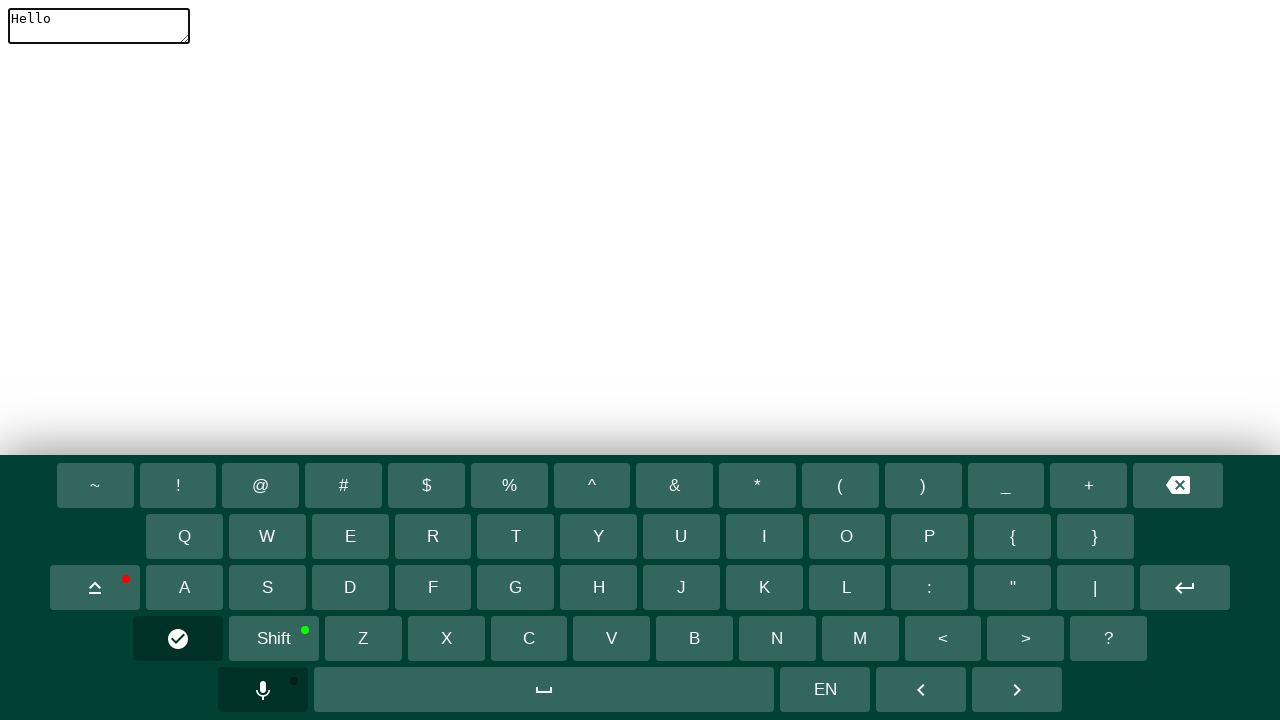

Clicked key 'W' on virtual keyboard at (267, 536) on #keyboard__w
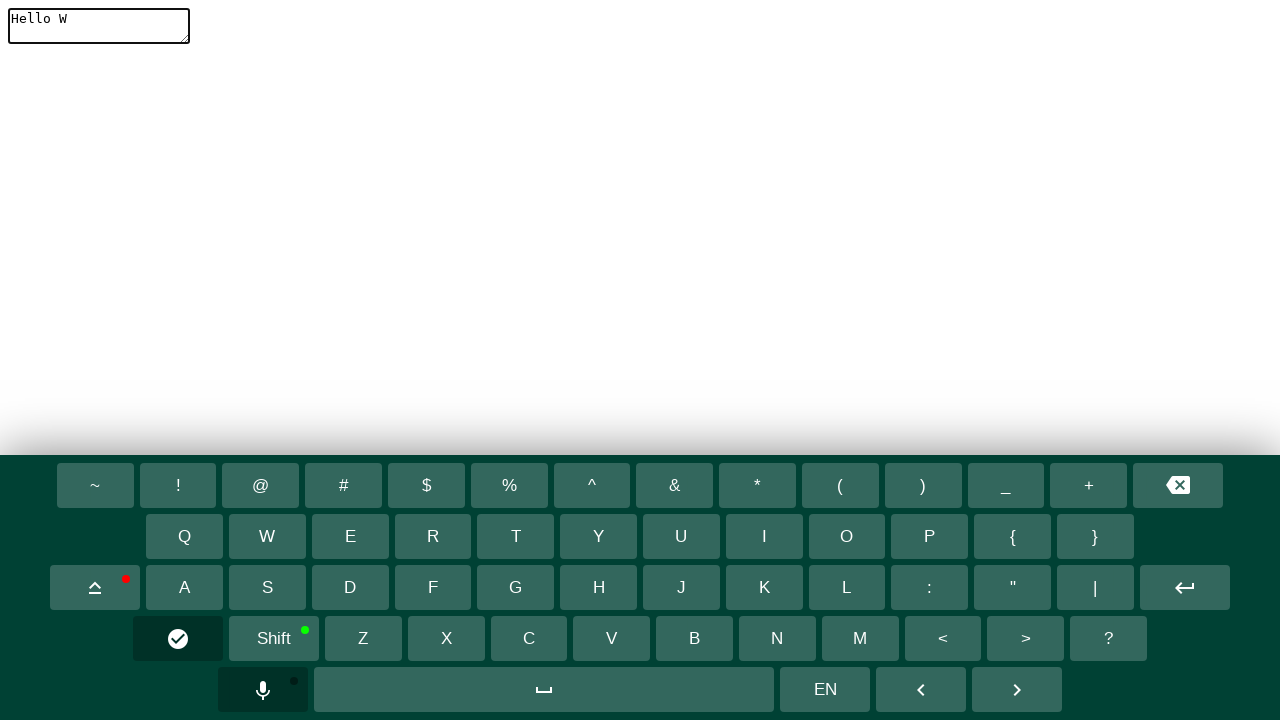

Deactivated shift key at (274, 638) on #keyboard__shift
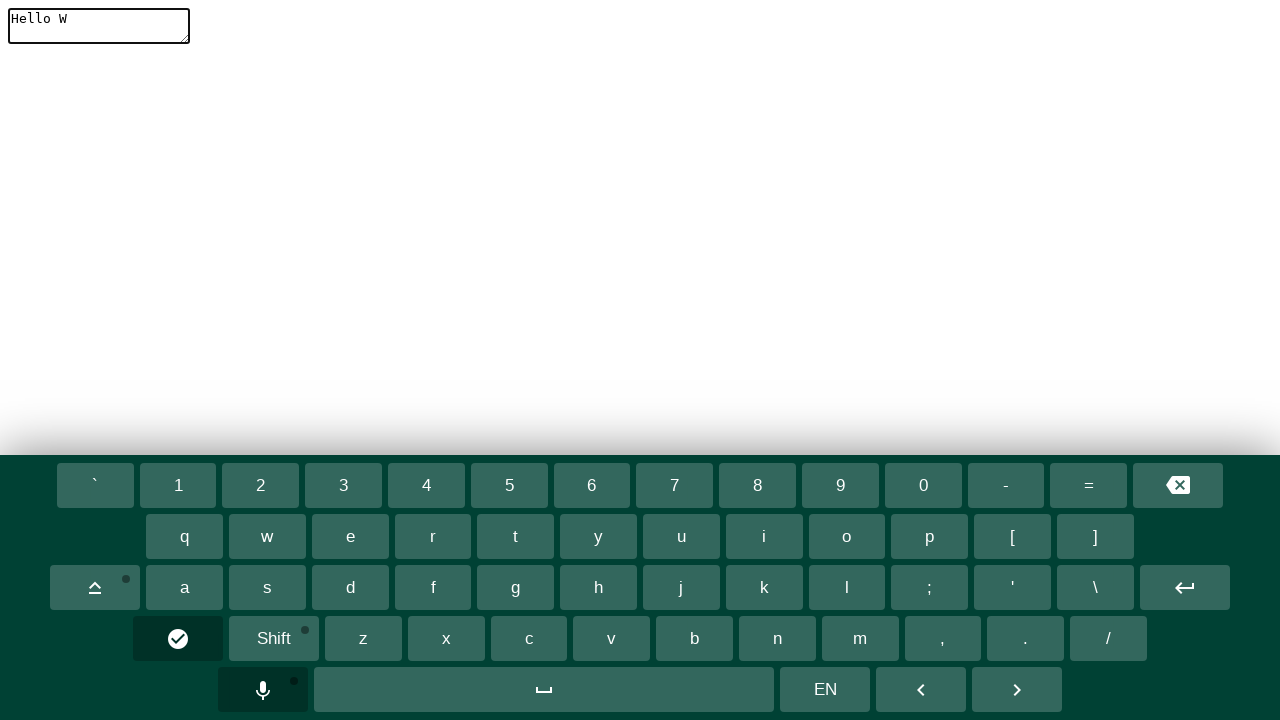

Waited for key 'o' to be available
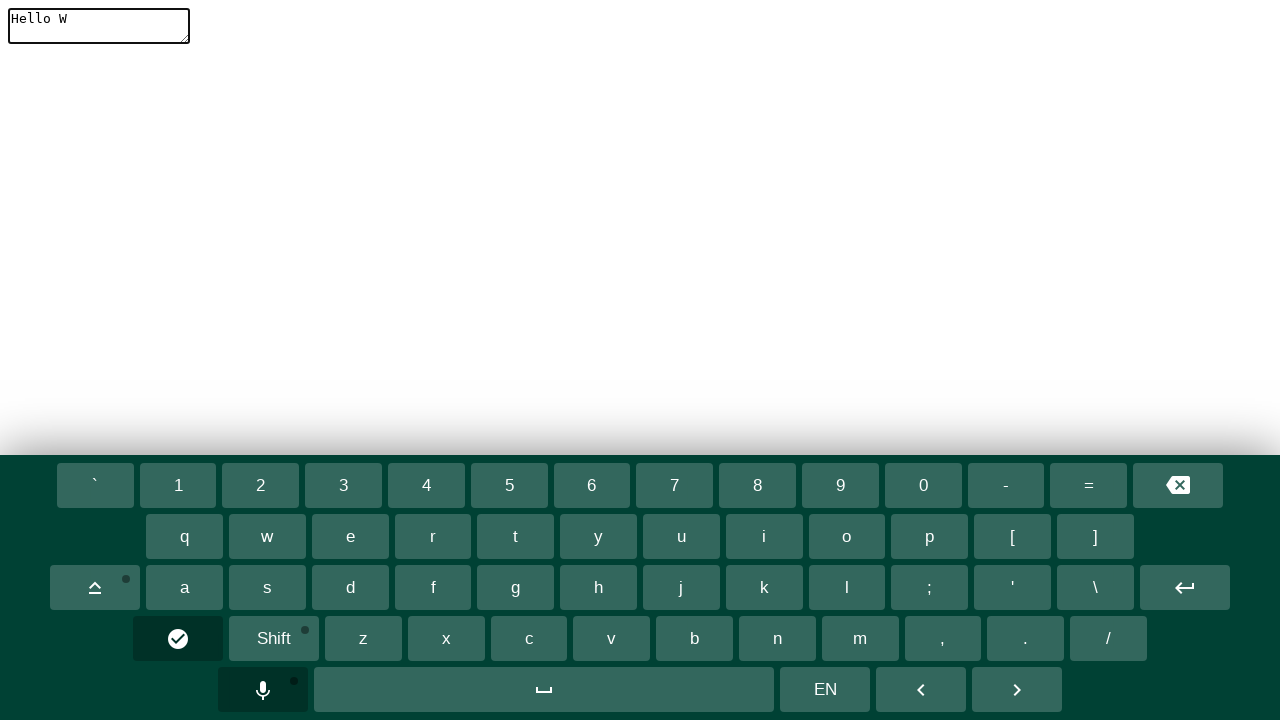

Clicked key 'o' on virtual keyboard at (847, 536) on #keyboard__o
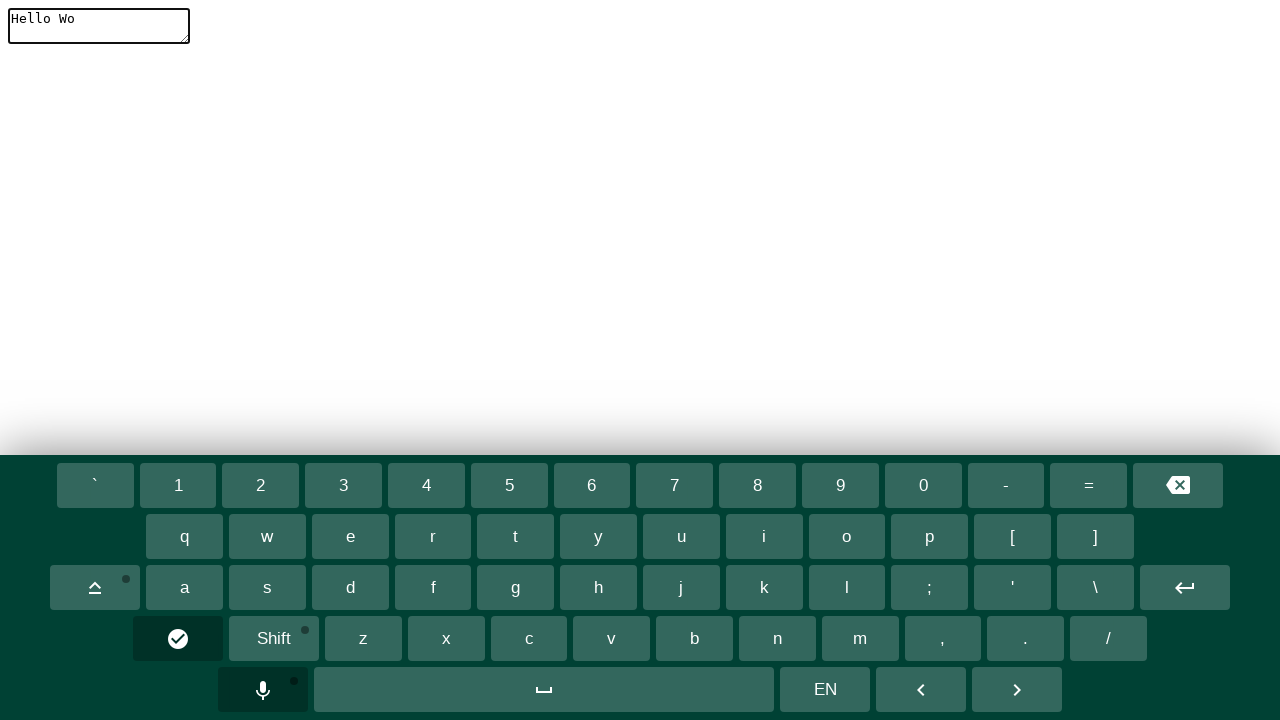

Waited for key 'r' to be available
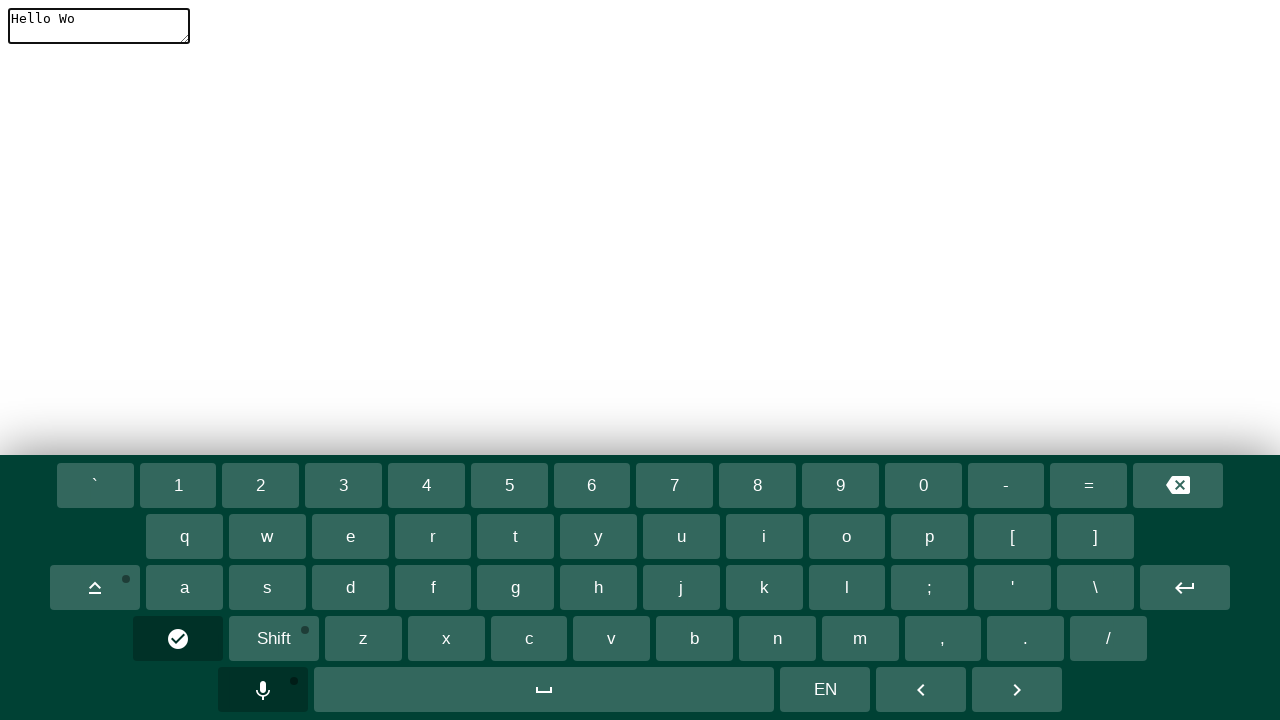

Clicked key 'r' on virtual keyboard at (433, 536) on #keyboard__r
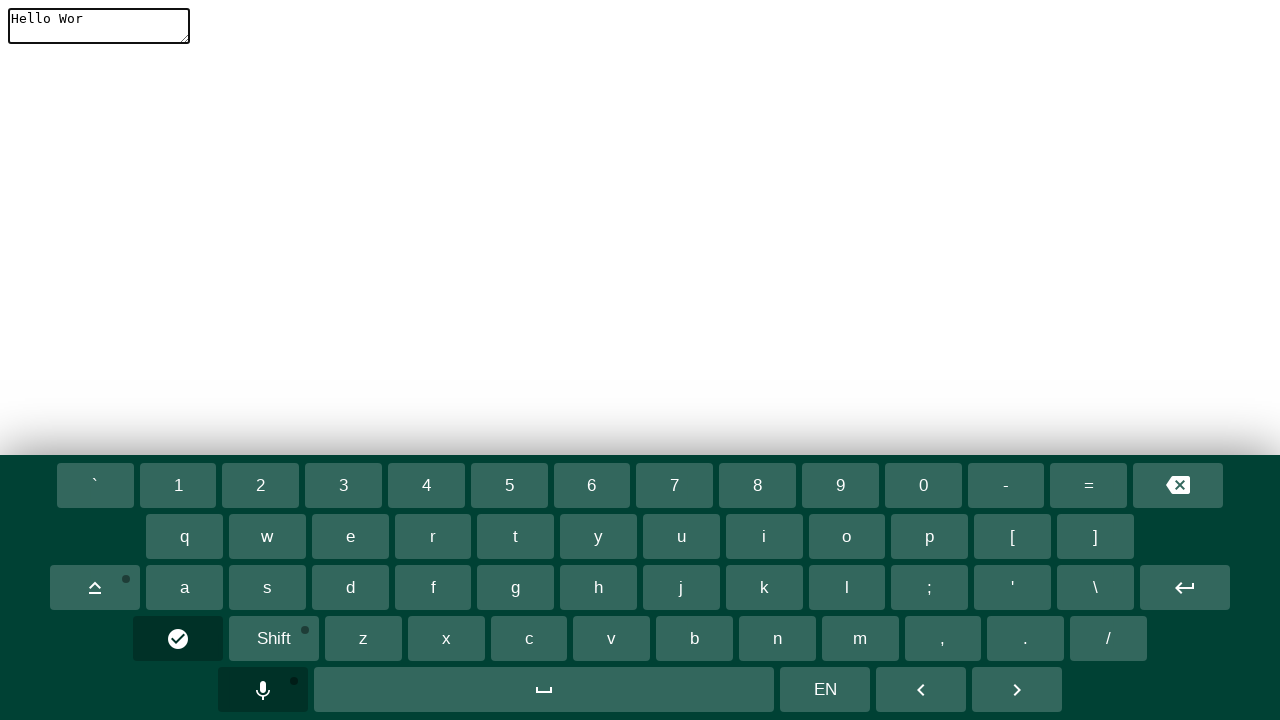

Waited for key 'l' to be available
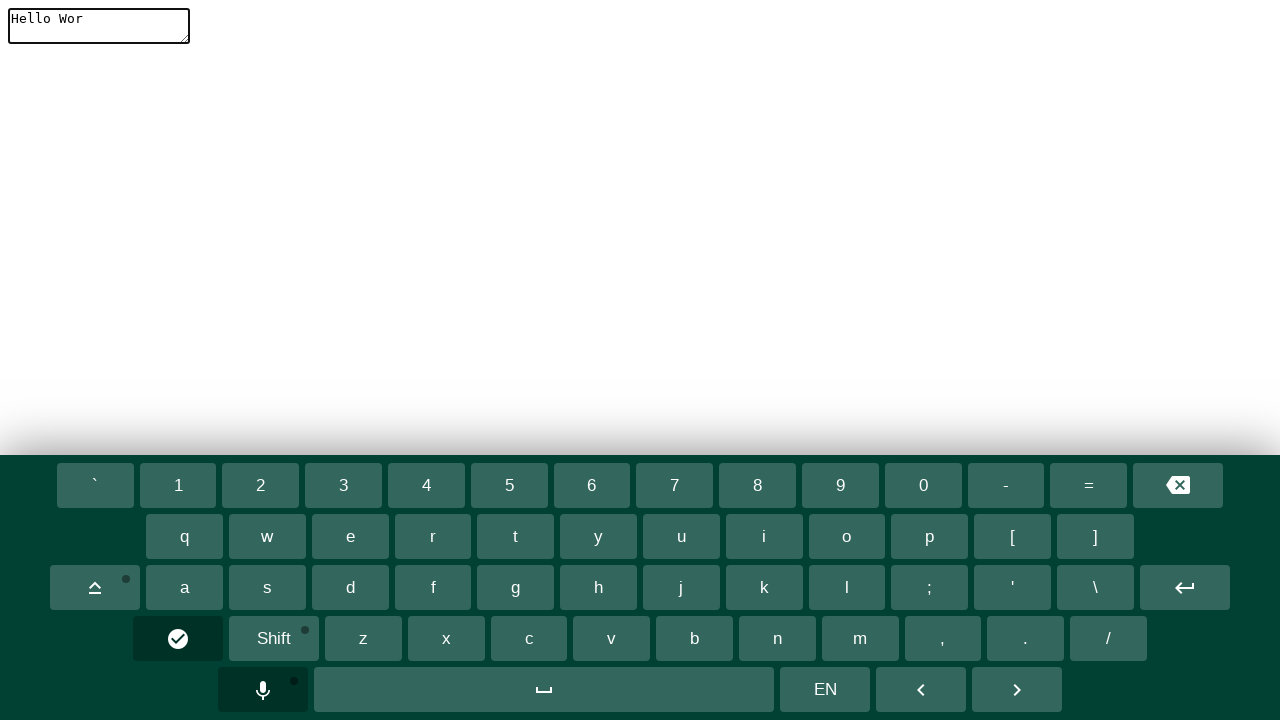

Clicked key 'l' on virtual keyboard at (847, 588) on #keyboard__l
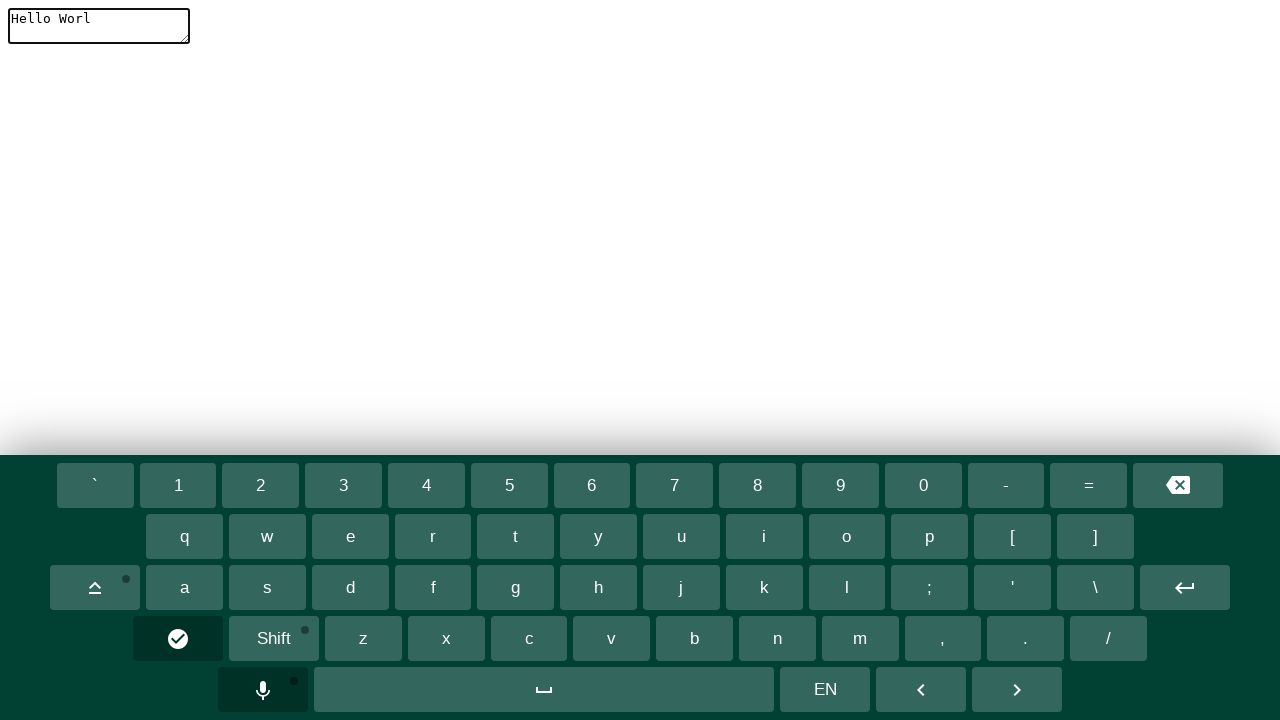

Waited for key 'd' to be available
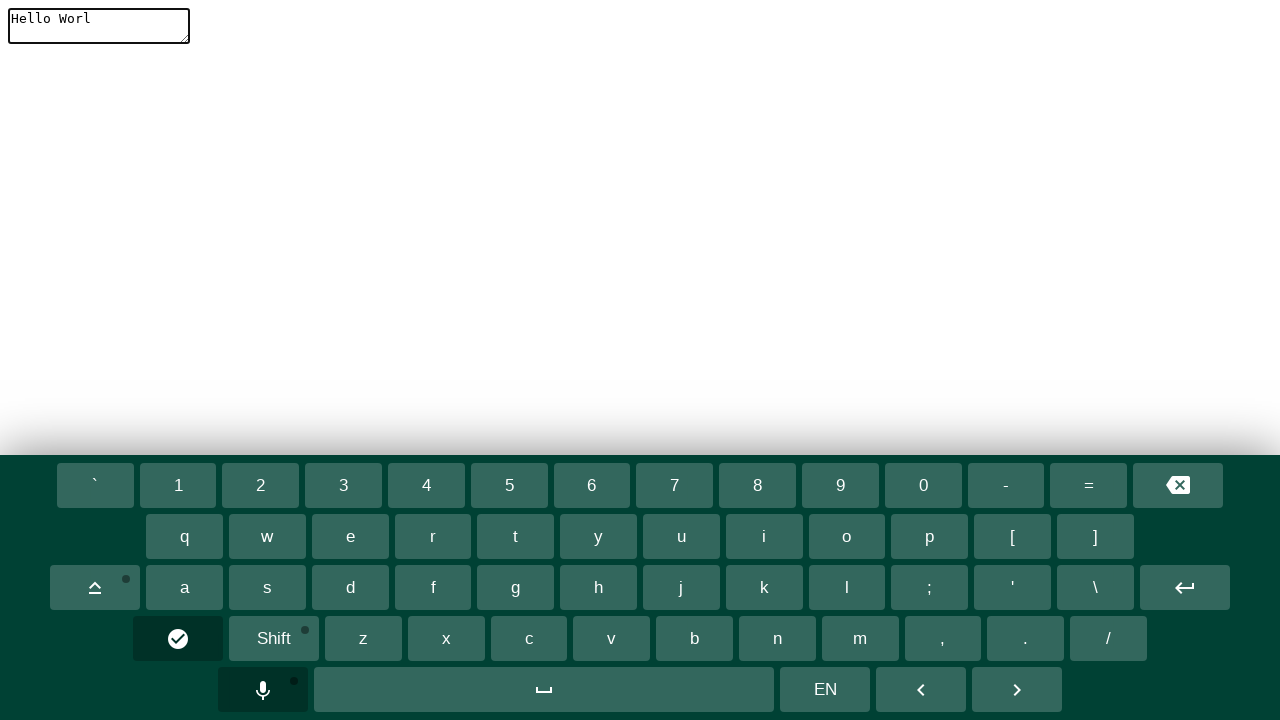

Clicked key 'd' on virtual keyboard at (350, 588) on #keyboard__d
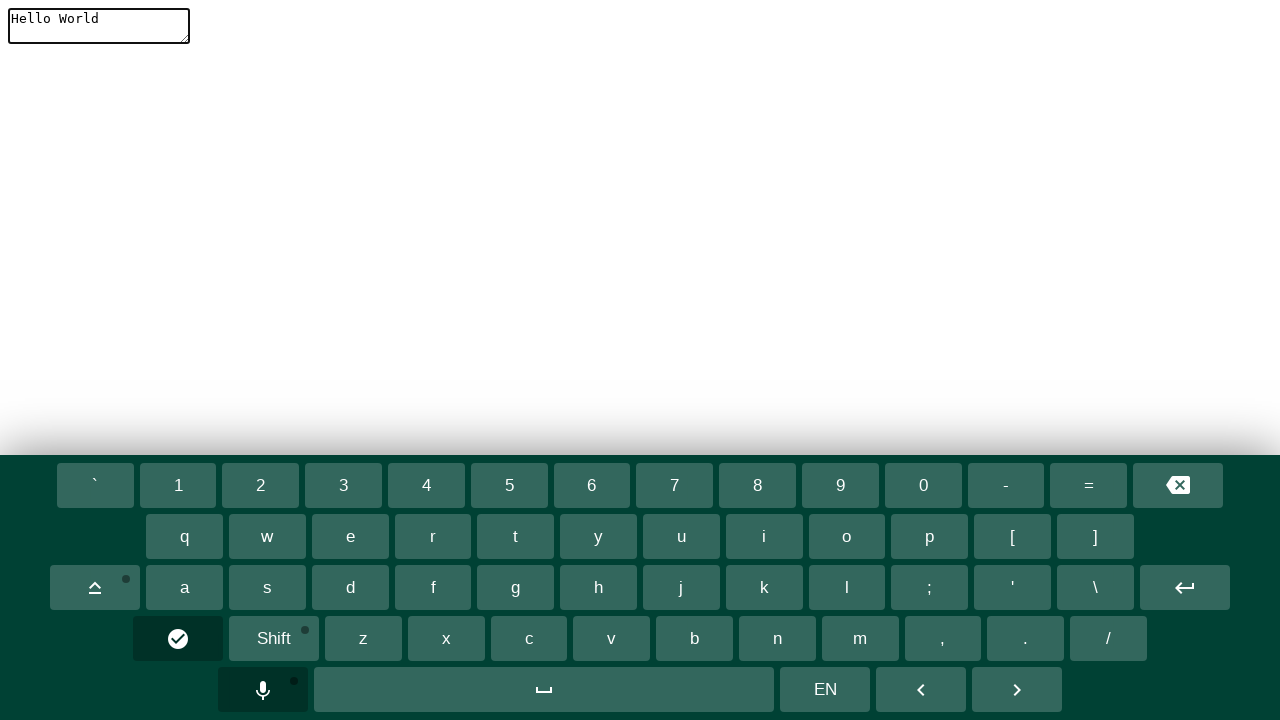

Activated shift key for uppercase/special character at (274, 638) on #keyboard__shift
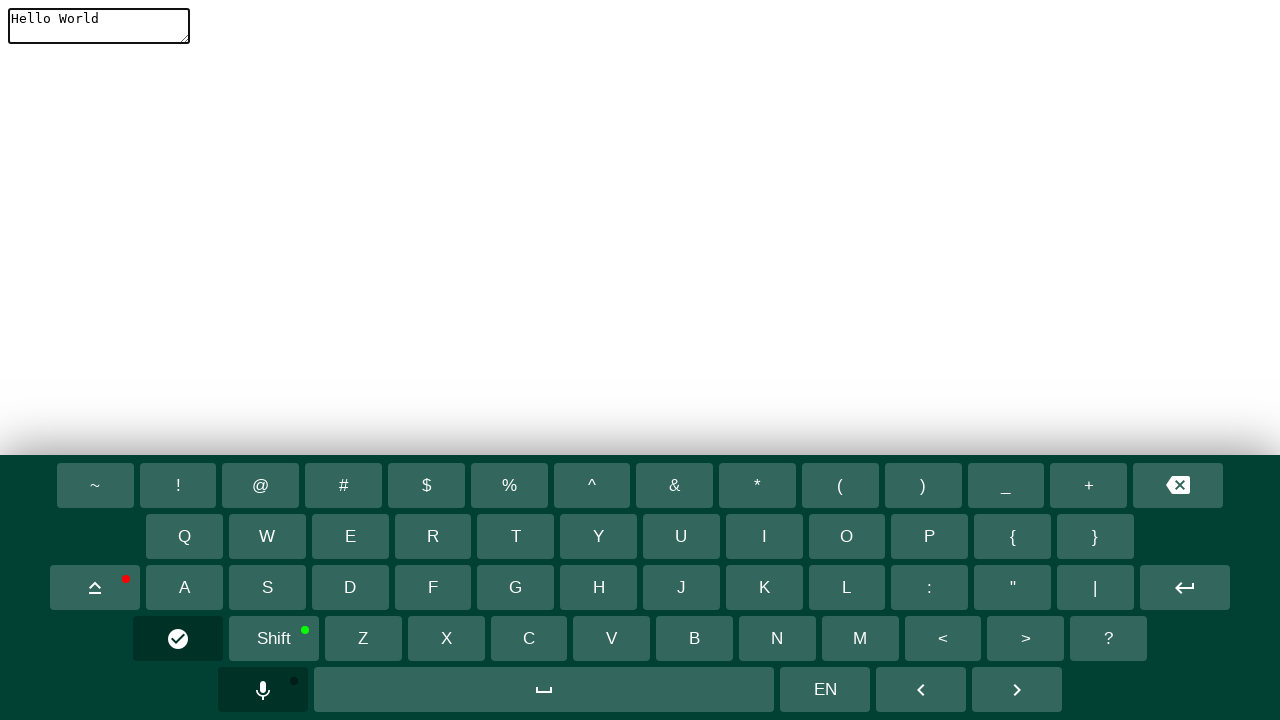

Waited for key '!' to be available
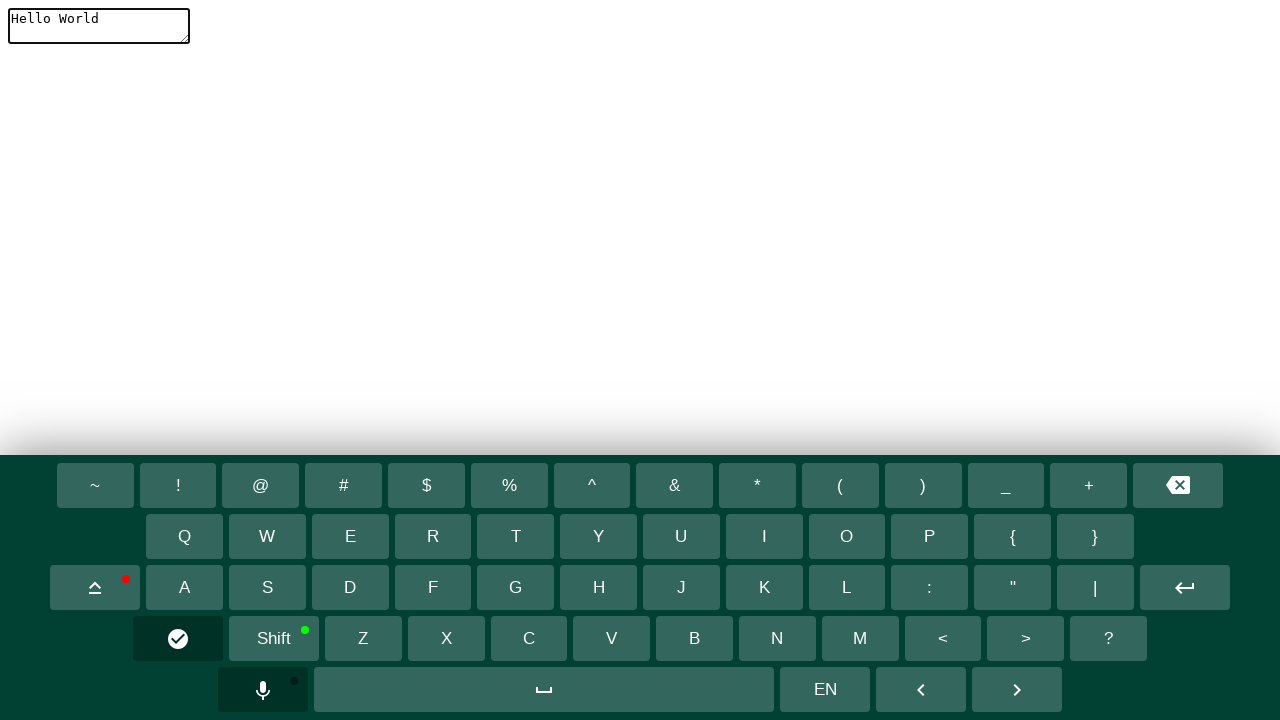

Clicked key '!' on virtual keyboard at (178, 486) on #keyboard__1
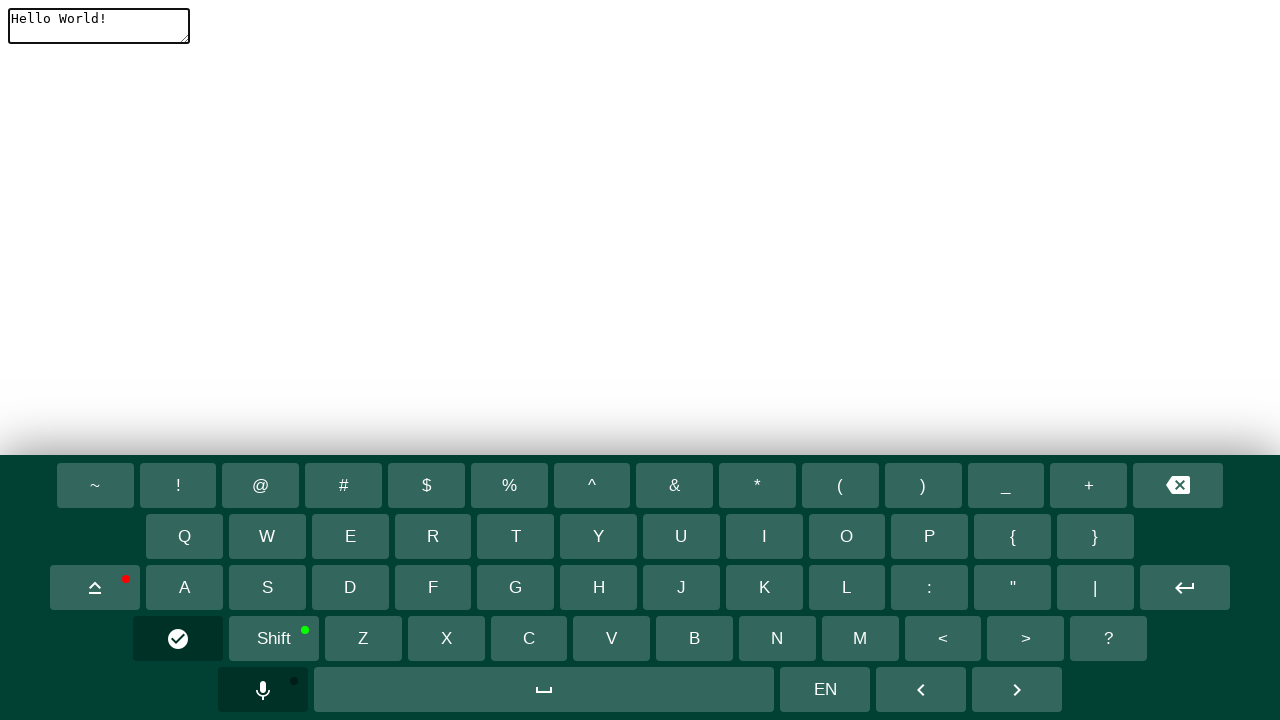

Verified textarea is still present after typing
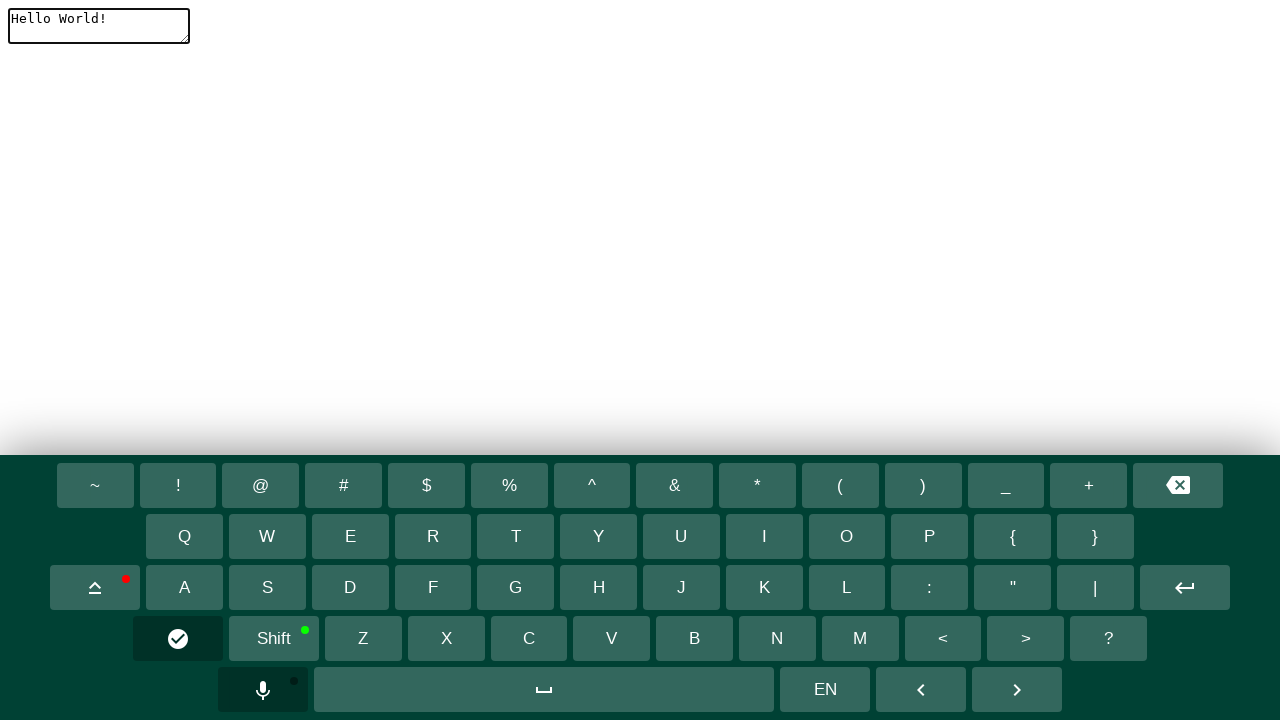

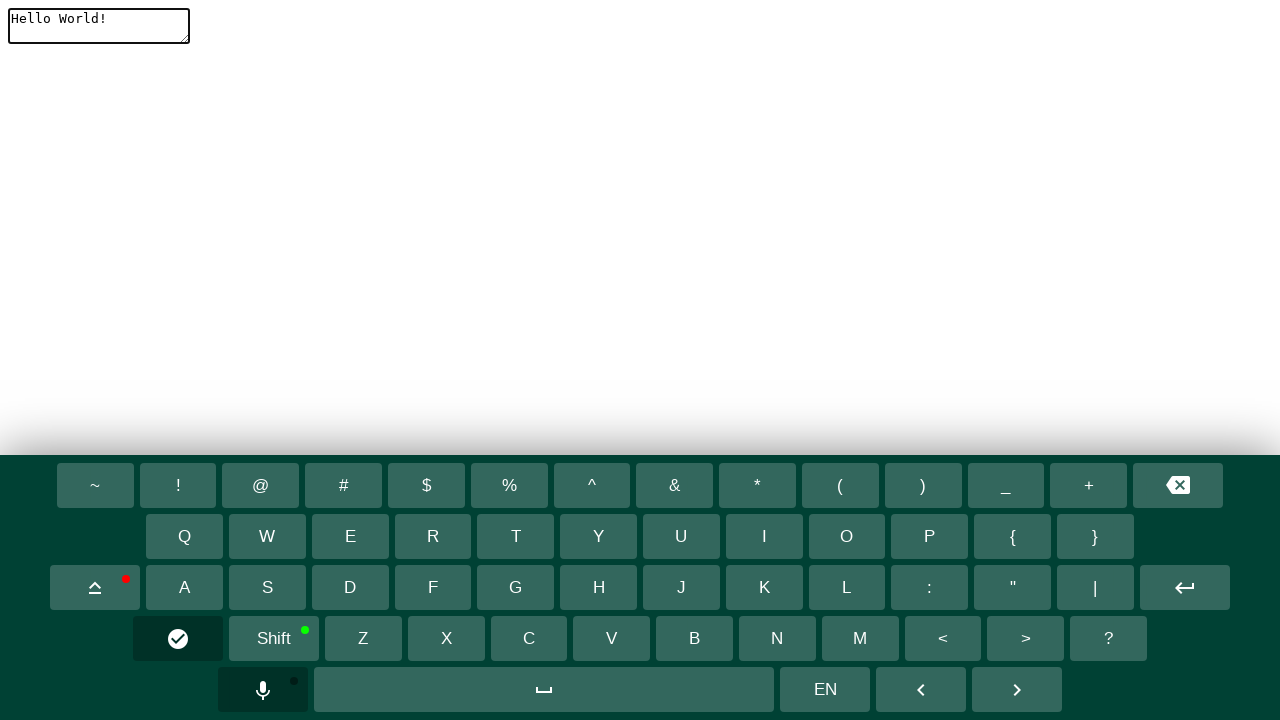